Navigates to the hotel app and scrolls to the bottom of the page using JavaScript

Starting URL: https://adactinhotelapp.com/

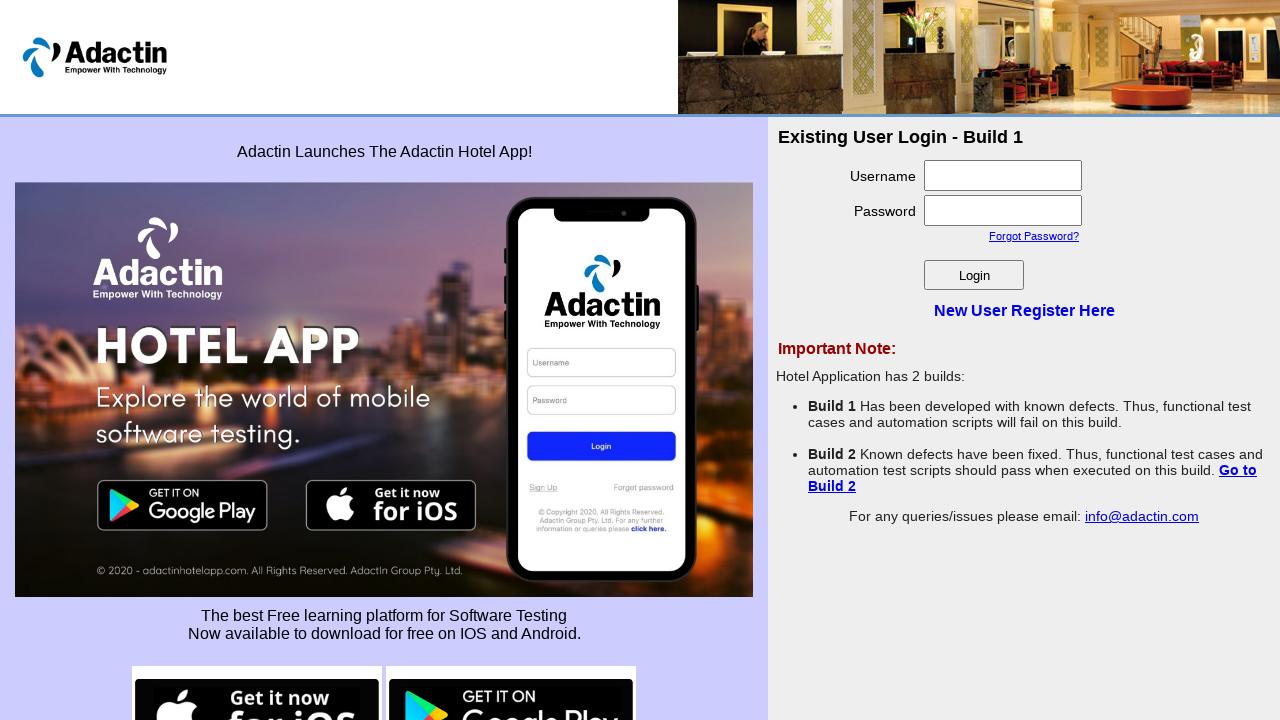

Navigated to Adactin Hotel App homepage
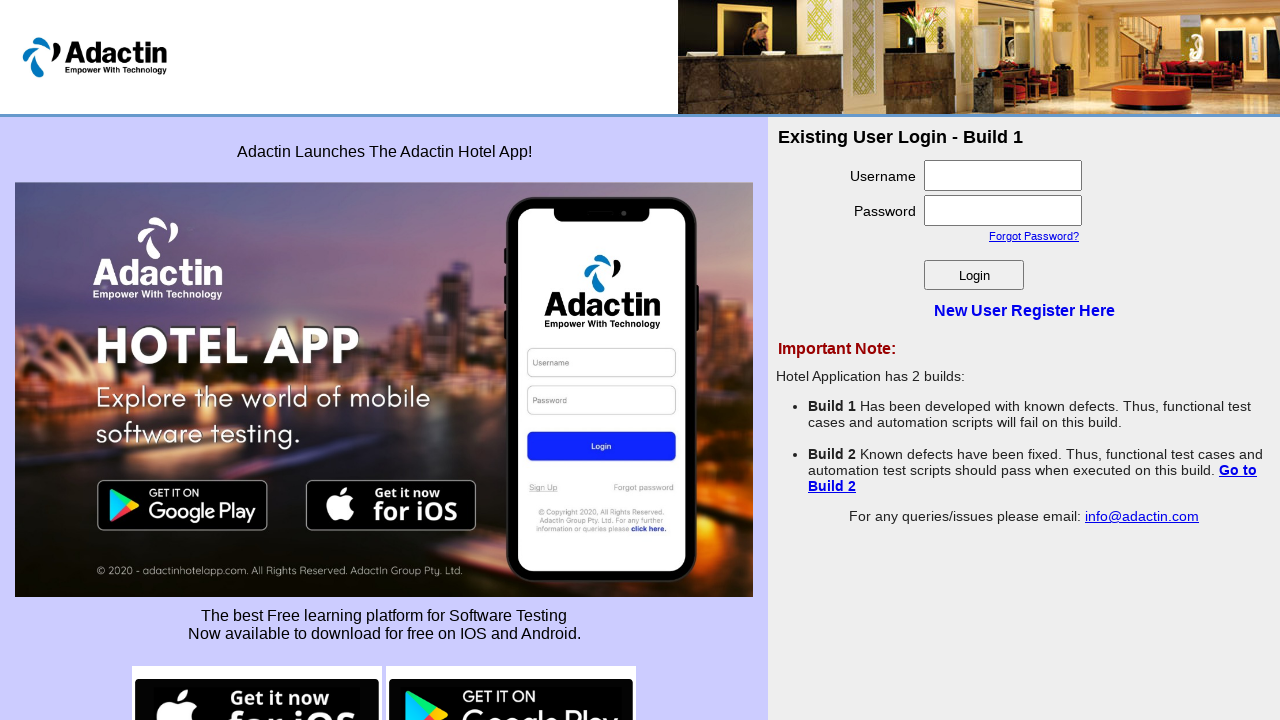

Scrolled to bottom of page using JavaScript
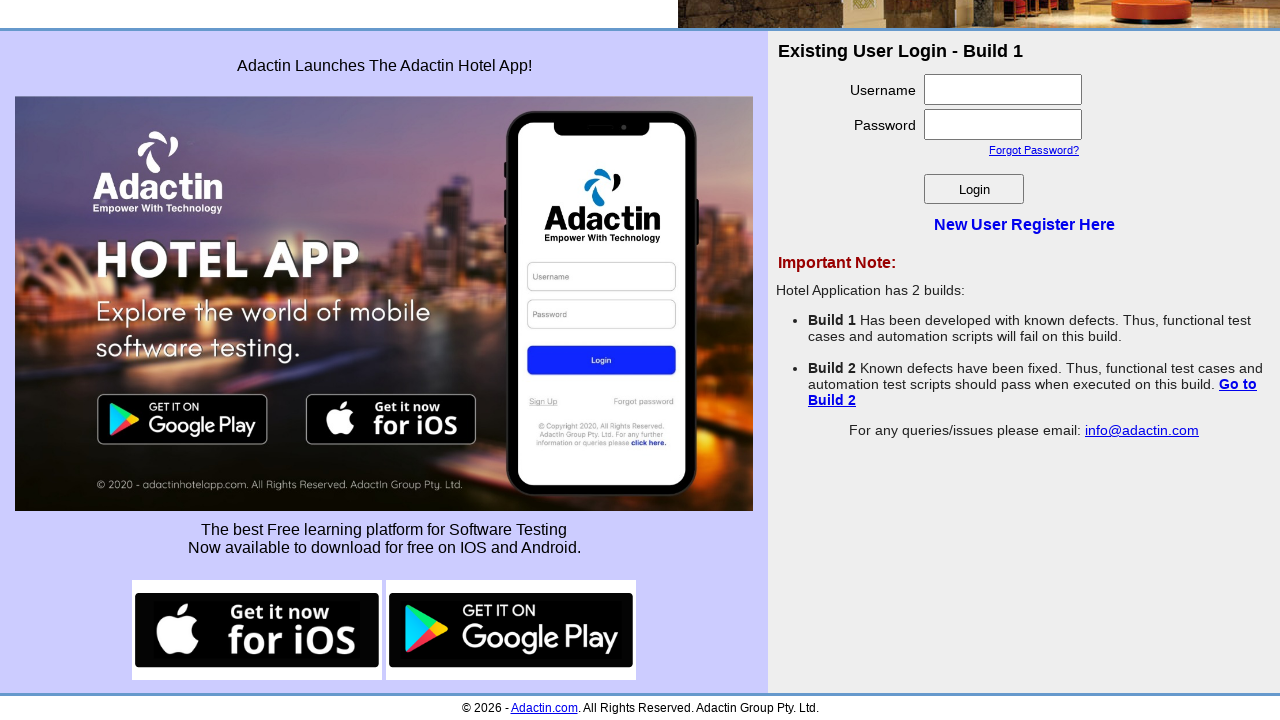

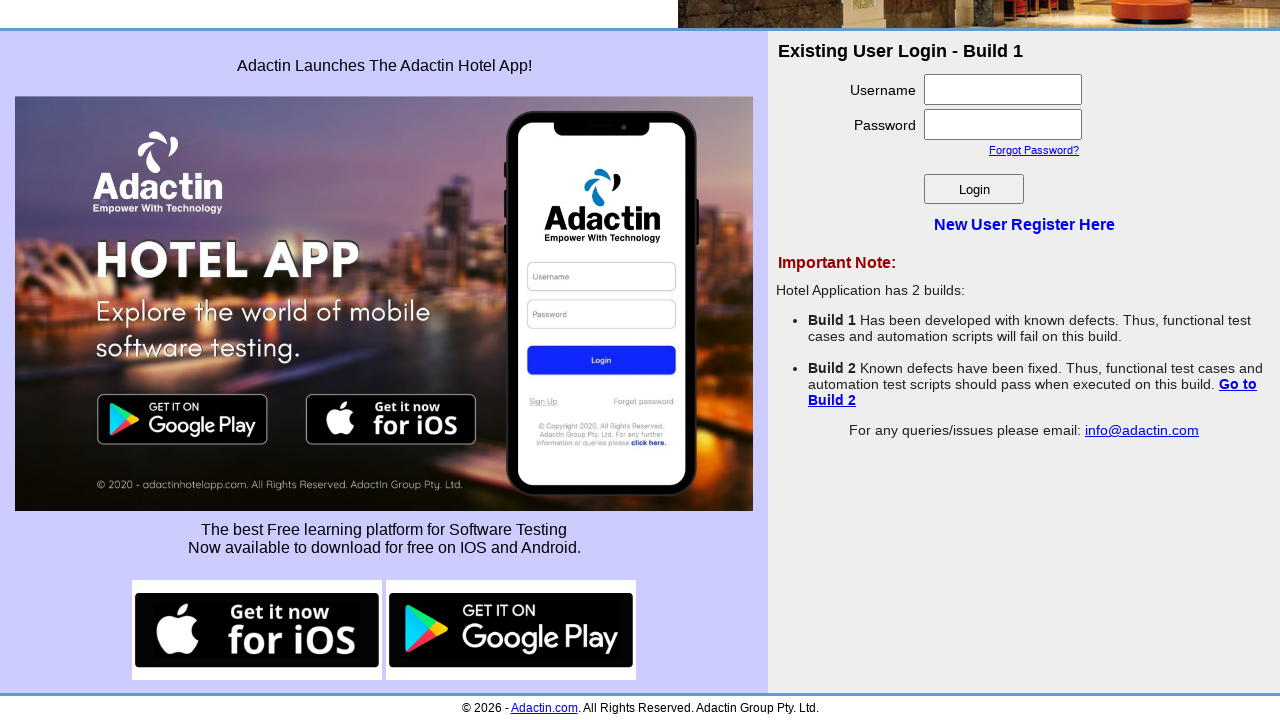